Tests that the submitted form data is correctly displayed in the output section matching the input values

Starting URL: https://demoqa.com/elements

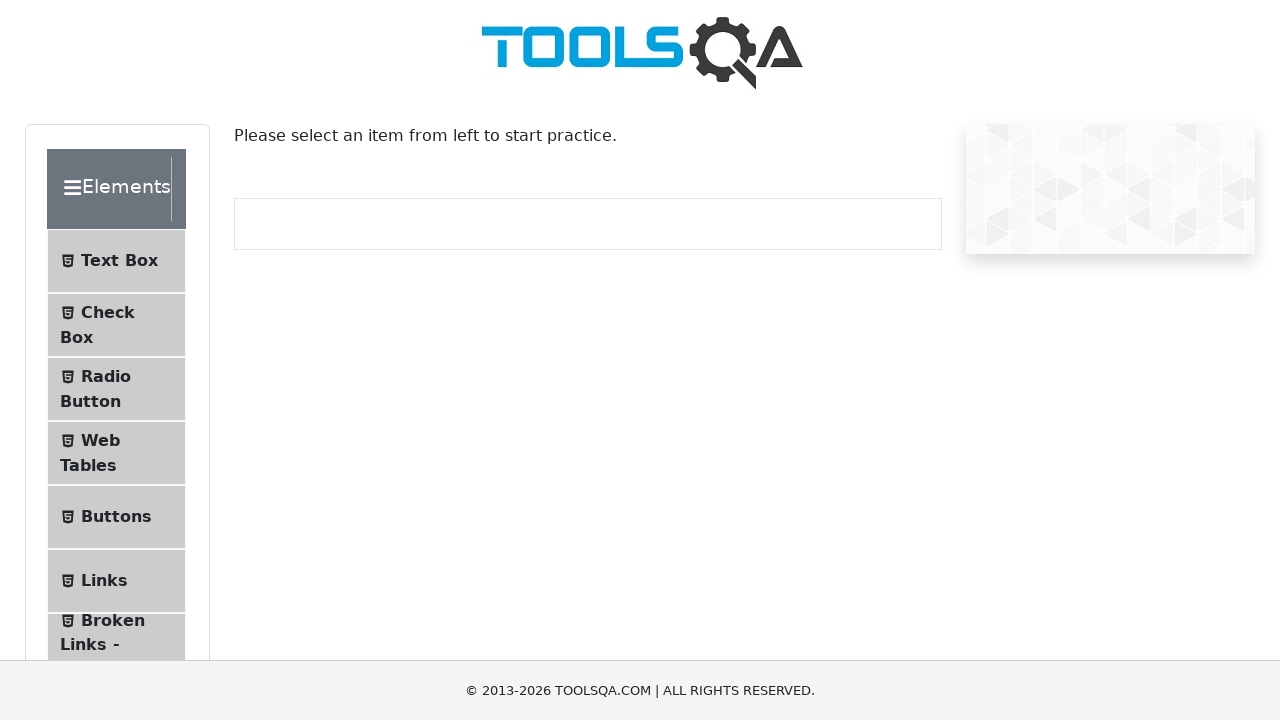

Clicked on Text Box menu item at (116, 261) on #item-0
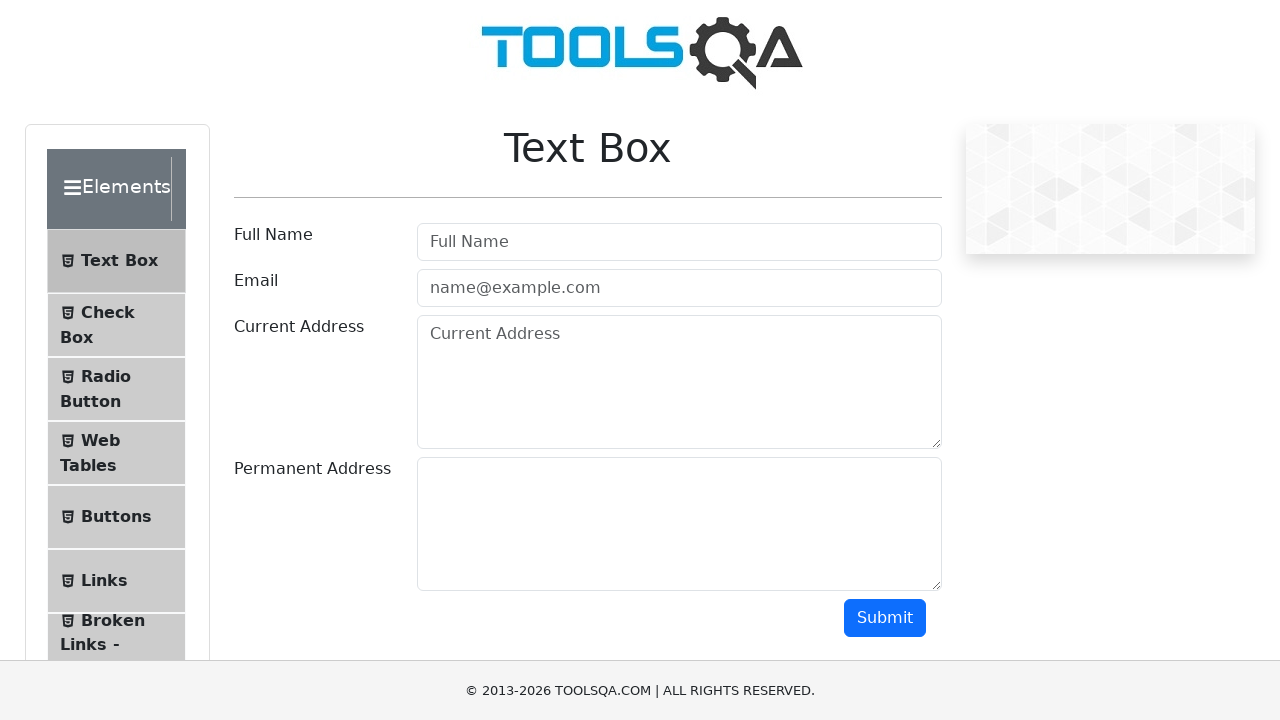

Filled userName field with 'AddressLita' on #userName
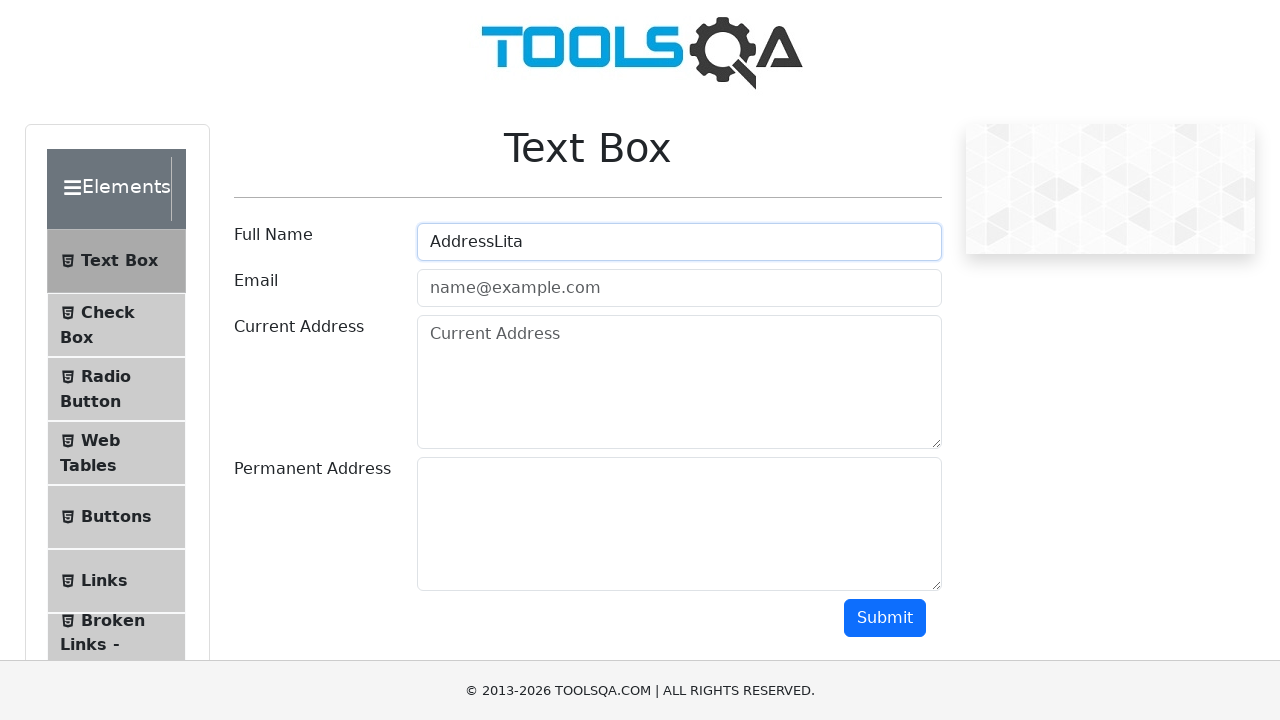

Filled userEmail field with 'testmail@test.com' on #userEmail
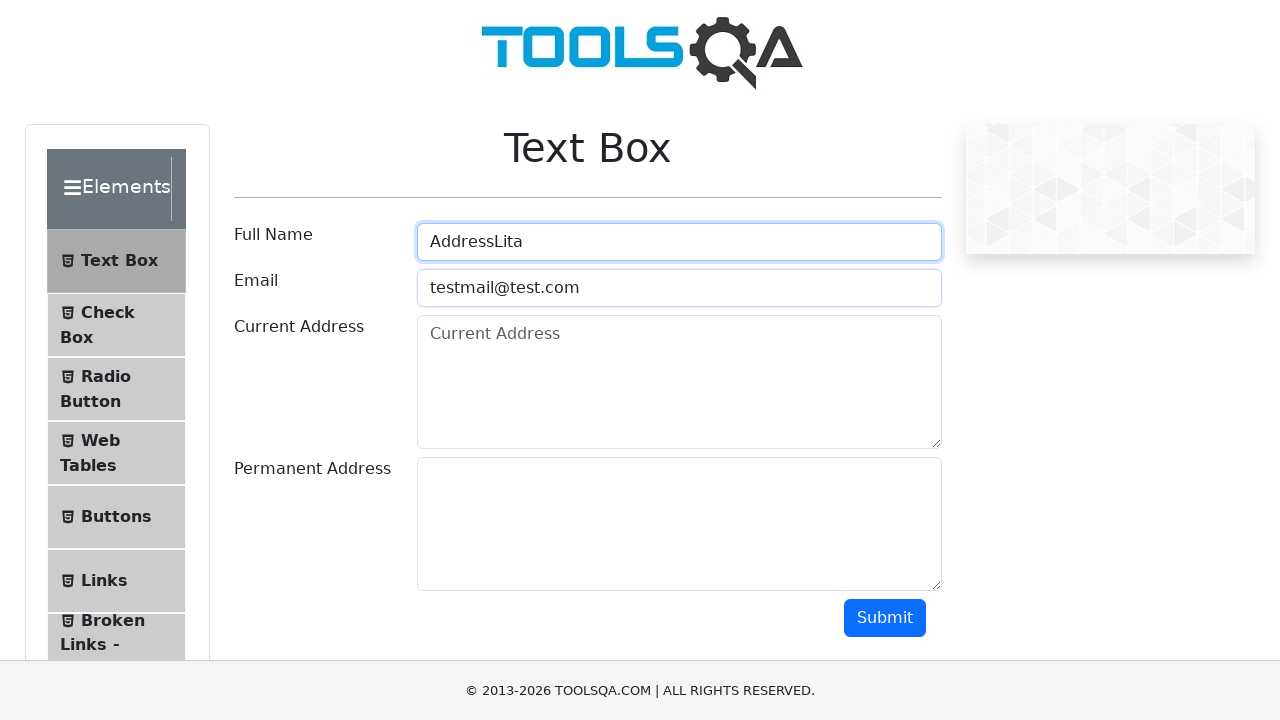

Filled currentAddress field with 'Test current address' on #currentAddress
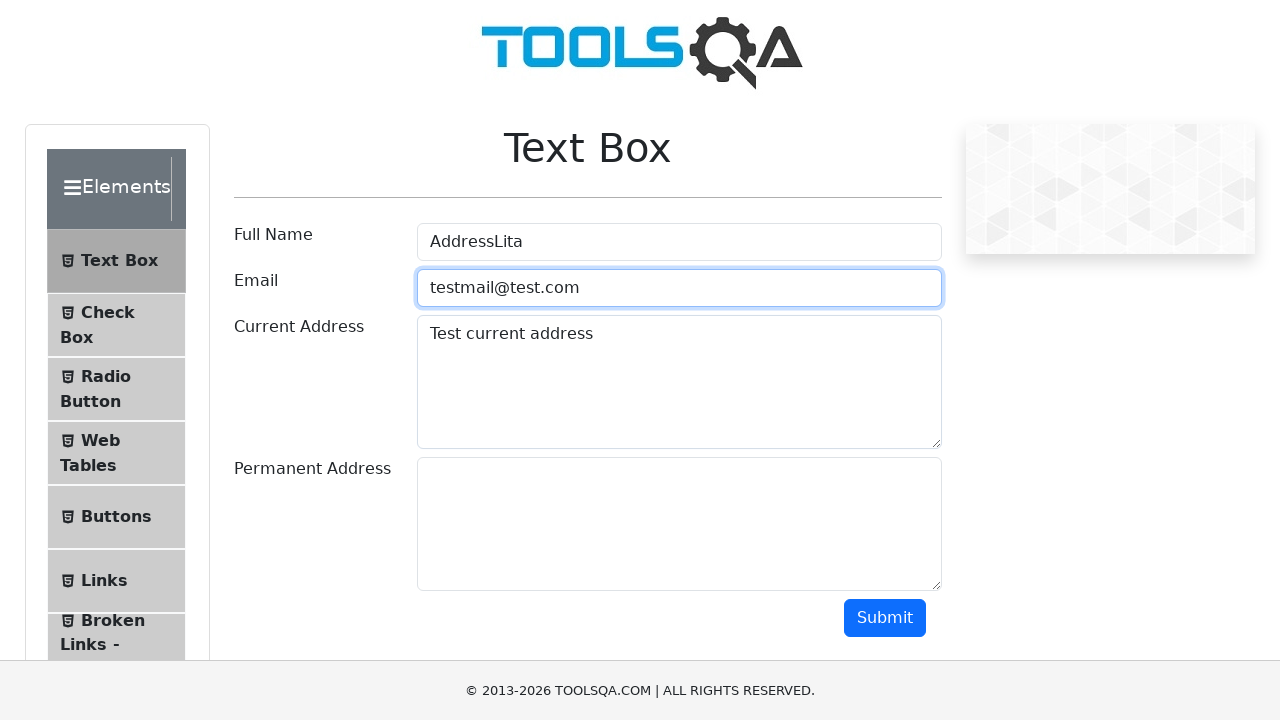

Filled permanentAddress field with 'Test address that is permanent' on #permanentAddress
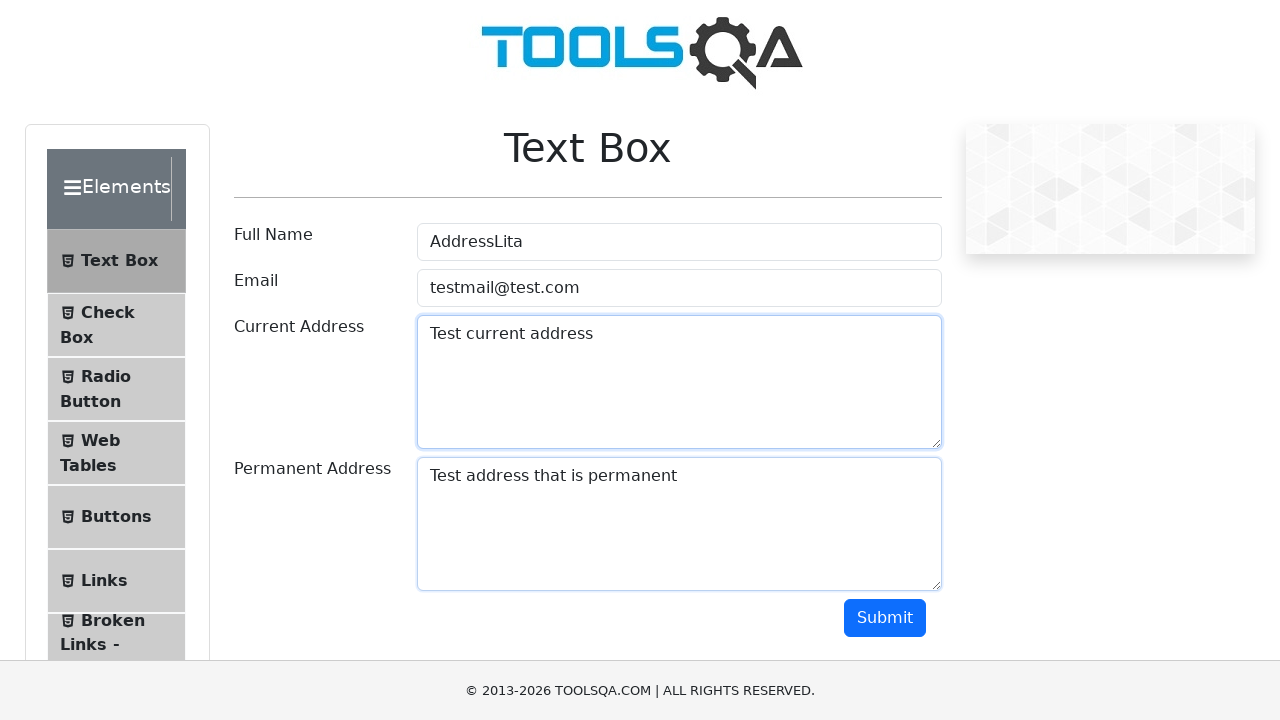

Clicked submit button to submit form at (885, 618) on #submit
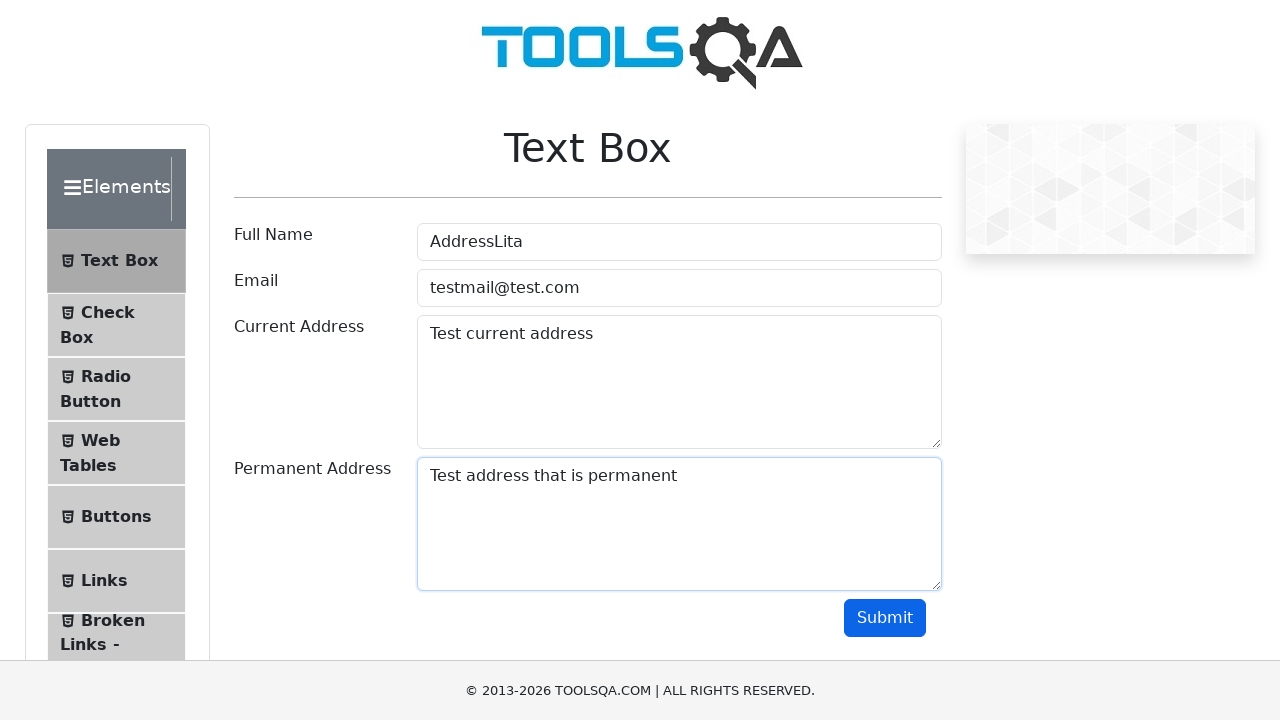

Waited for name output field to appear
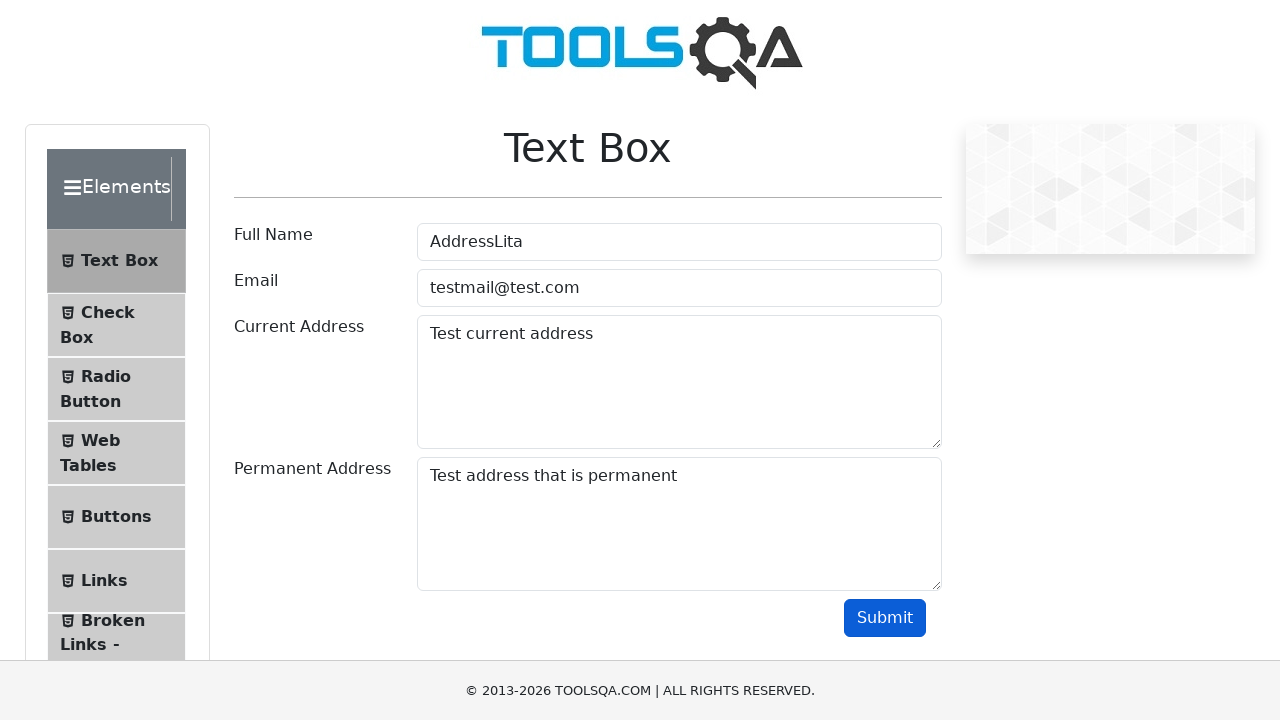

Waited for email output field to appear
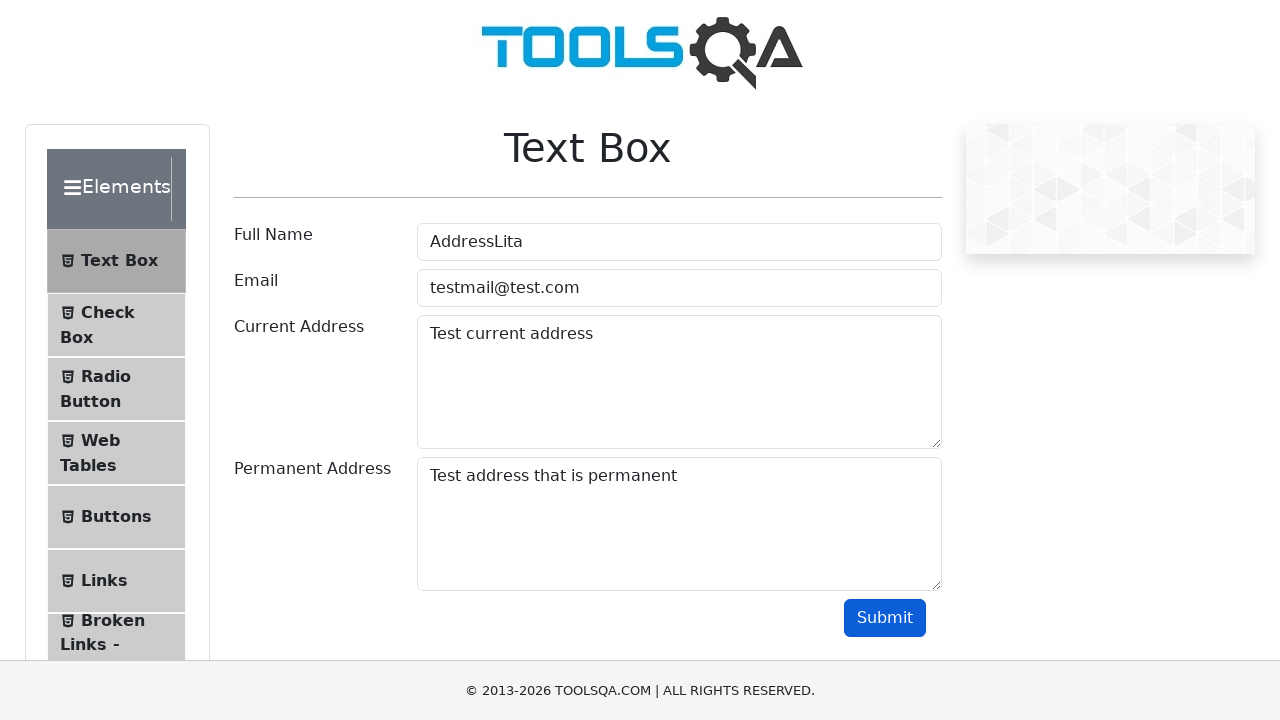

Waited for permanent address output field to appear
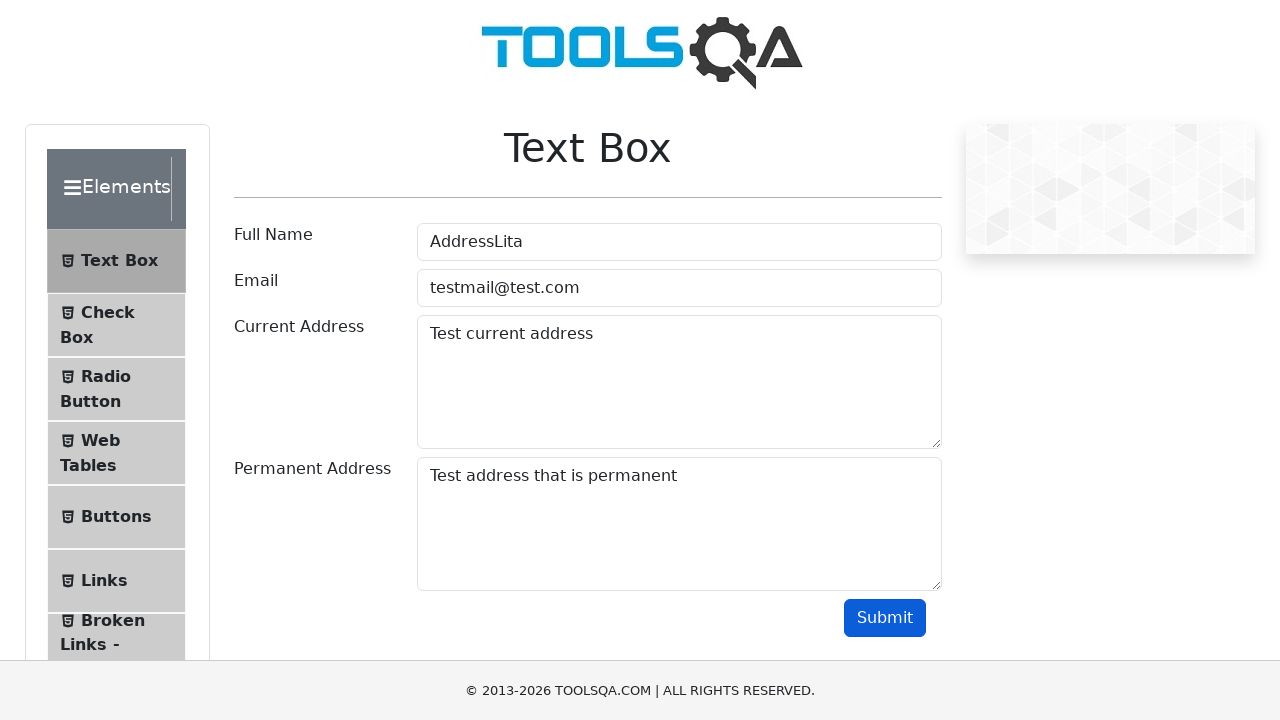

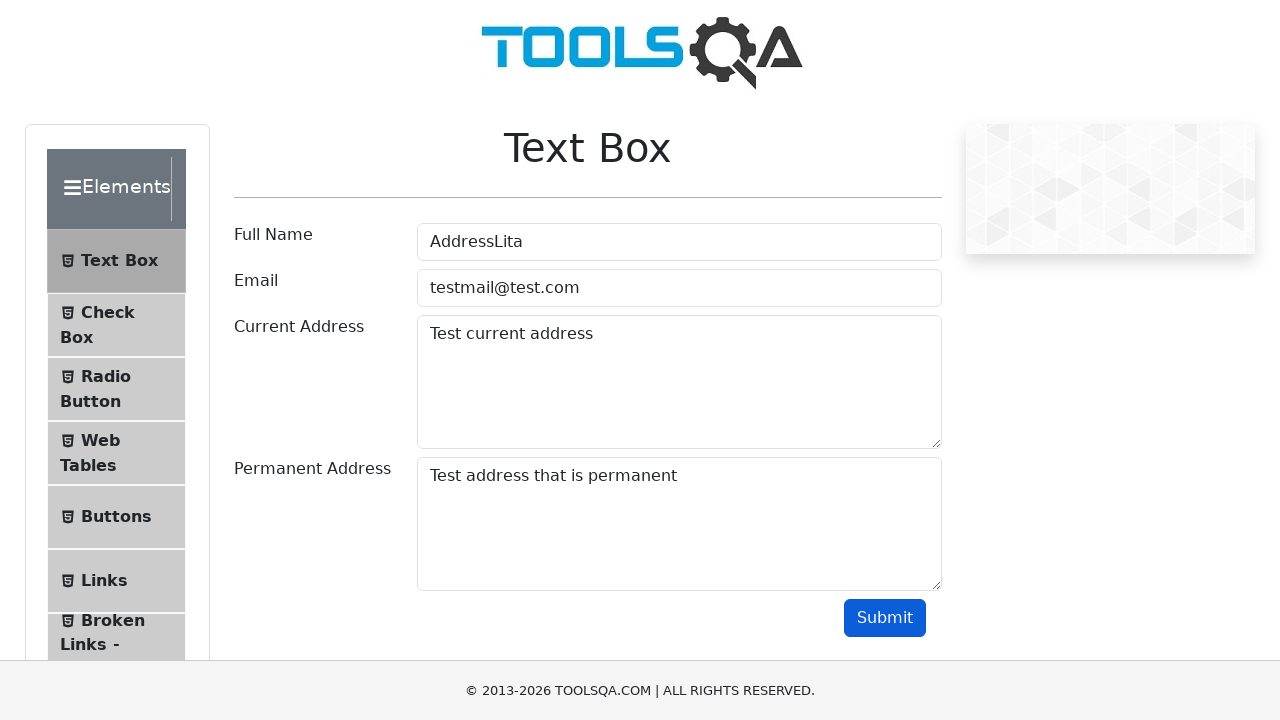